Tests scrolling functionality on a Bootstrap slider demo page by scrolling to a specific example section (Example 2)

Starting URL: https://seiyria.com/bootstrap-slider

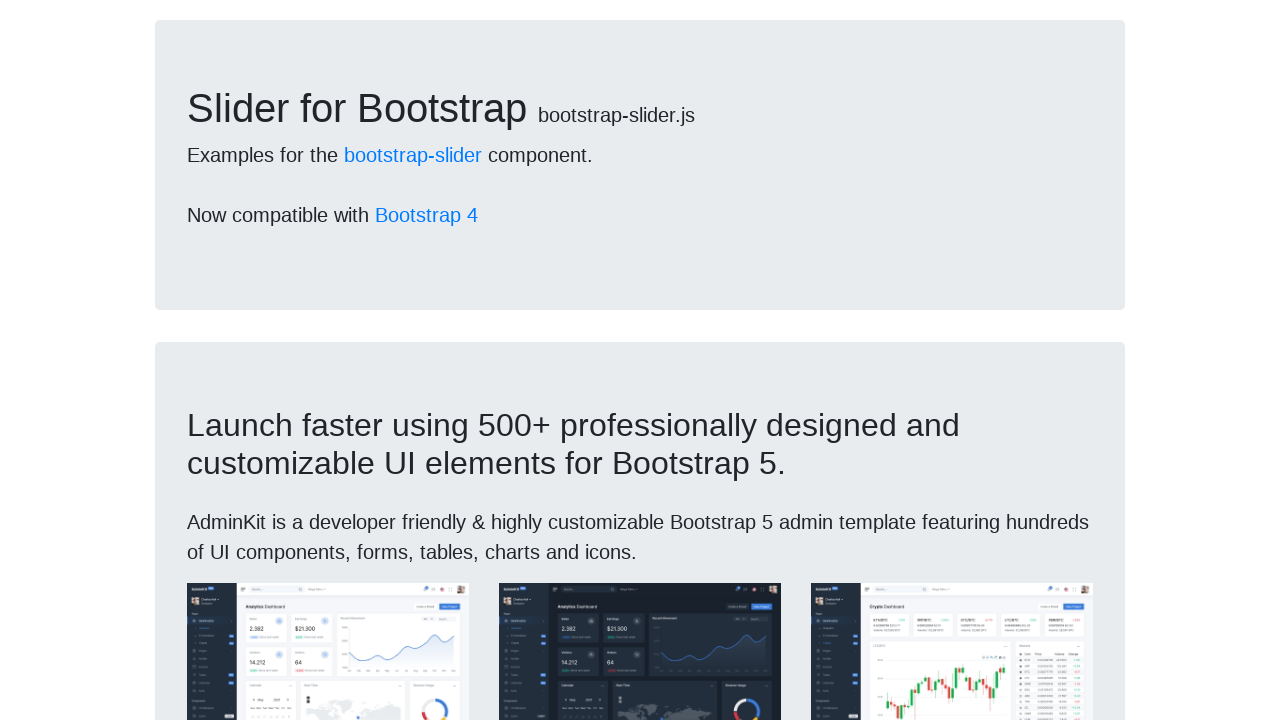

Navigated to Bootstrap slider demo page
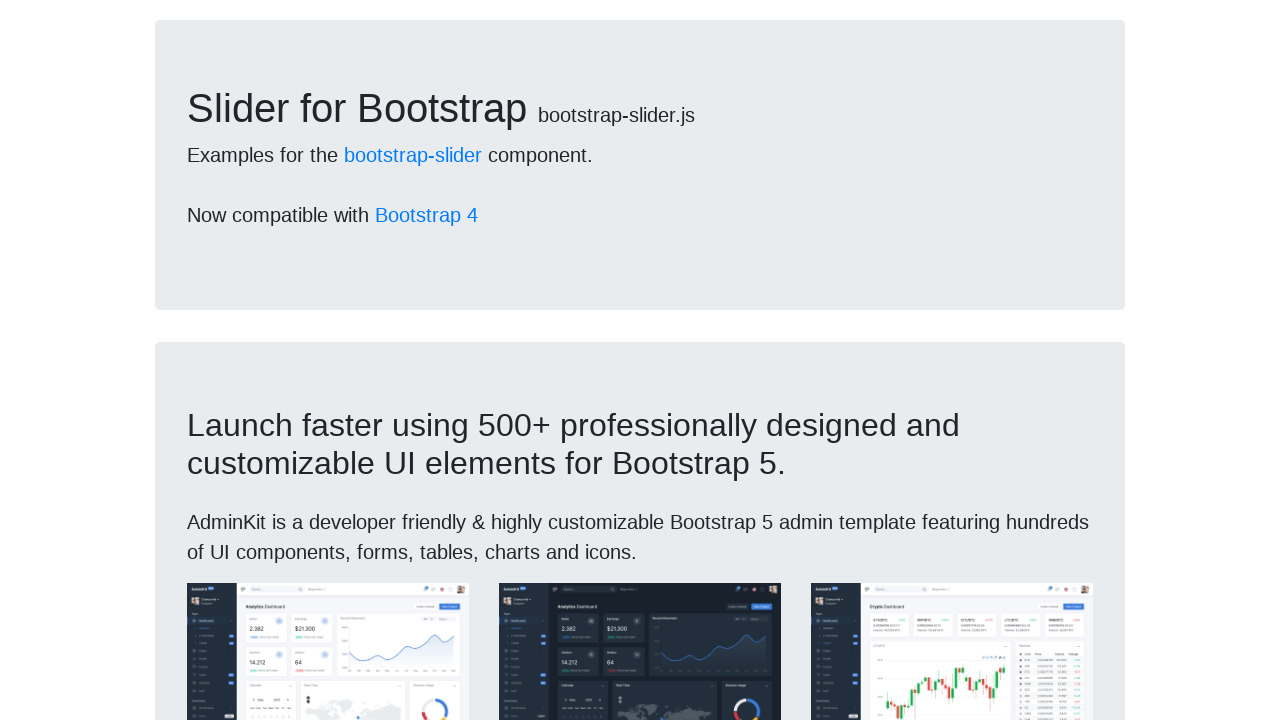

Located Example 2 section element
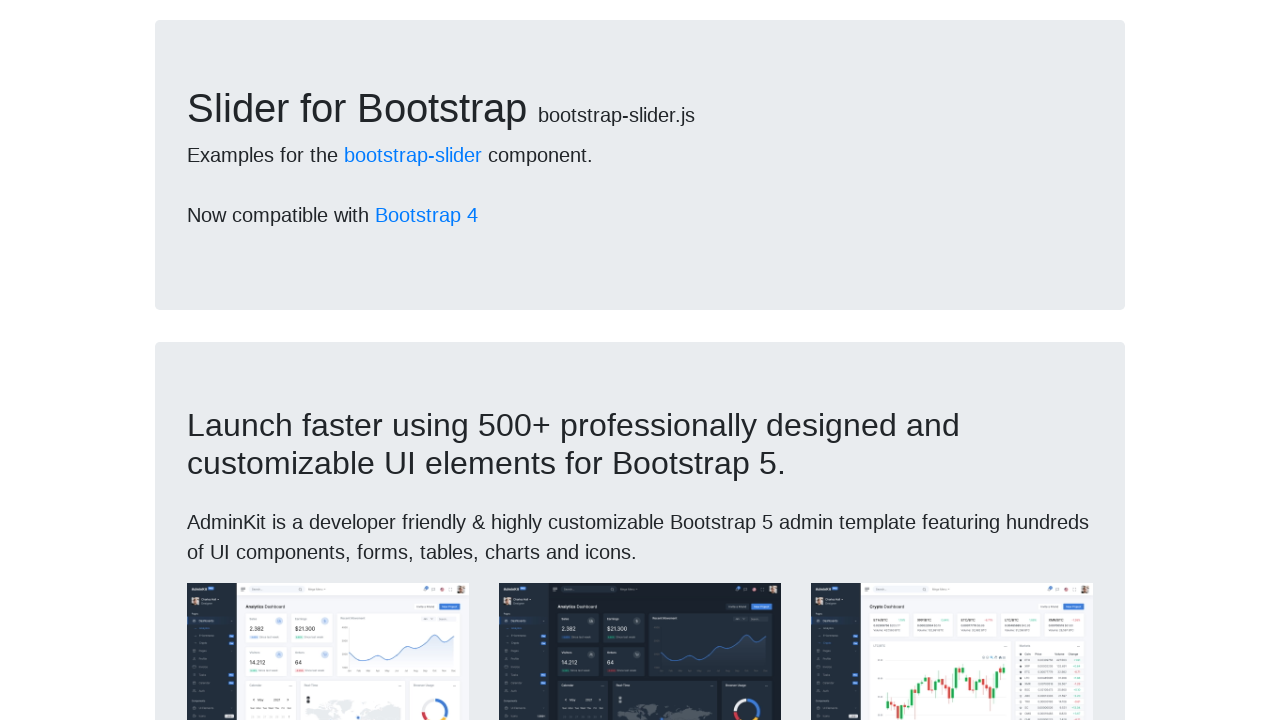

Scrolled to Example 2 section
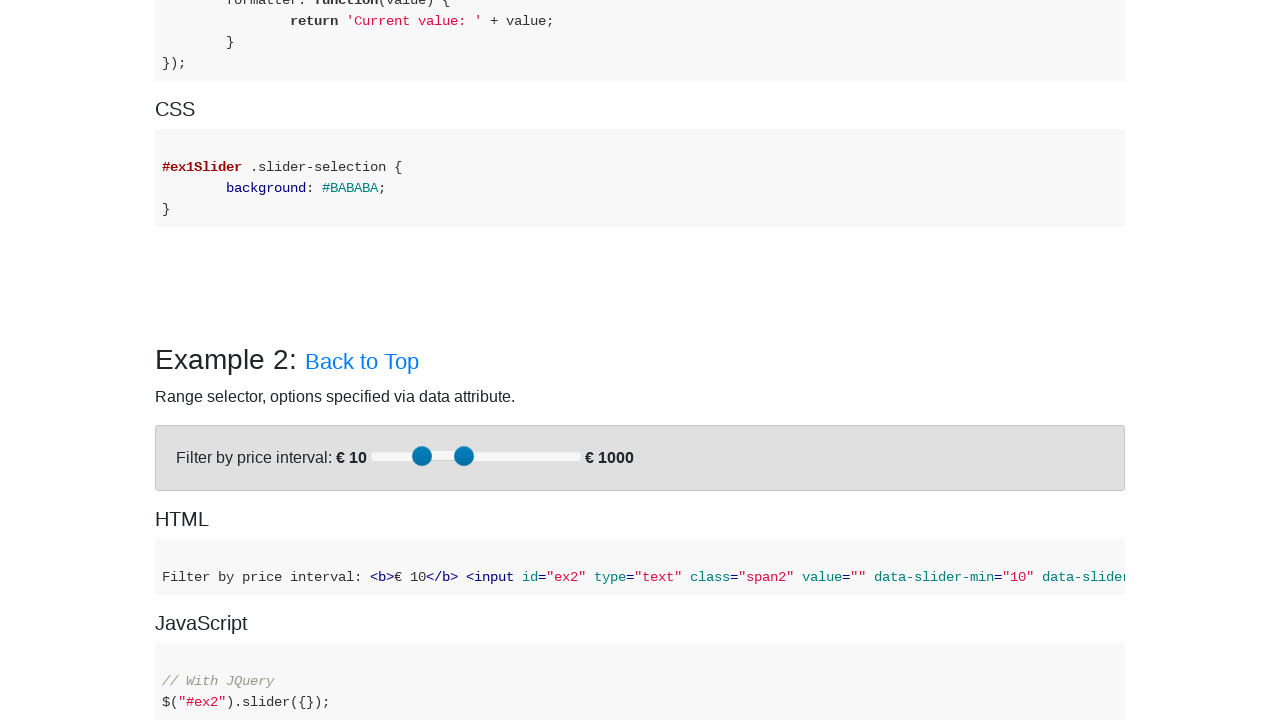

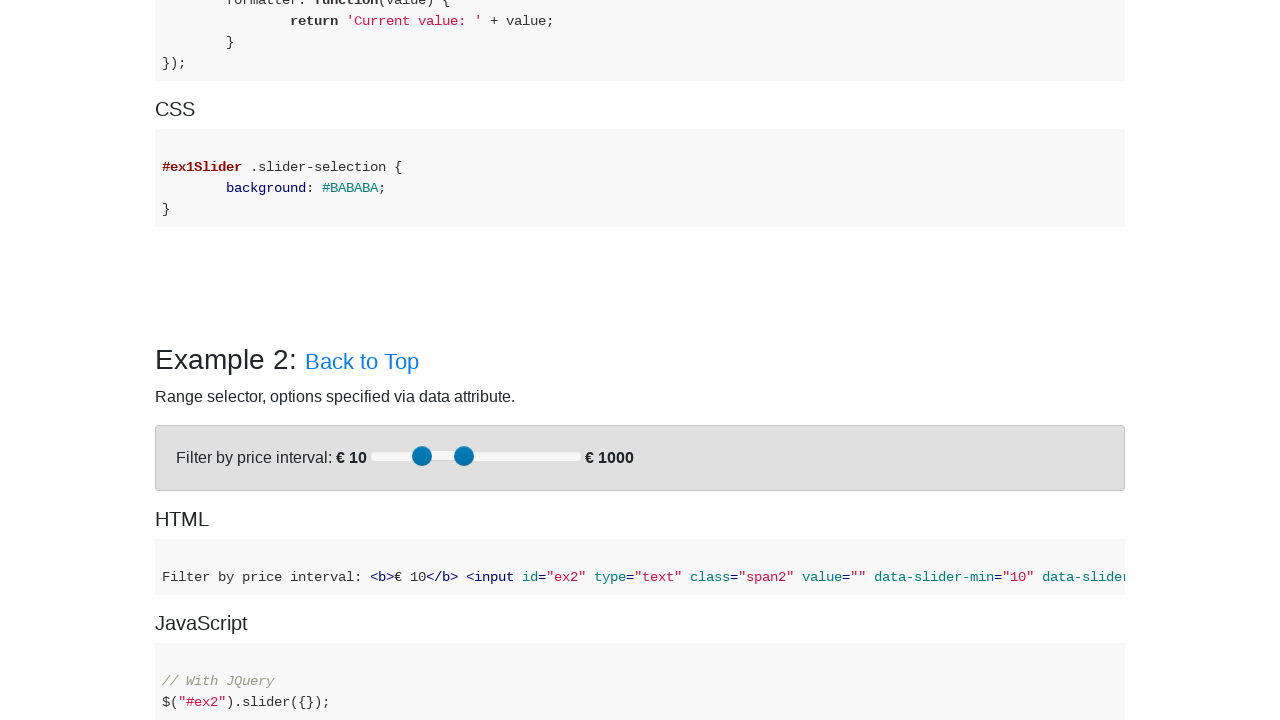